Tests sorting the Due column in ascending order by clicking the column header and verifying the numeric values are sorted correctly using CSS nth-child selectors.

Starting URL: http://the-internet.herokuapp.com/tables

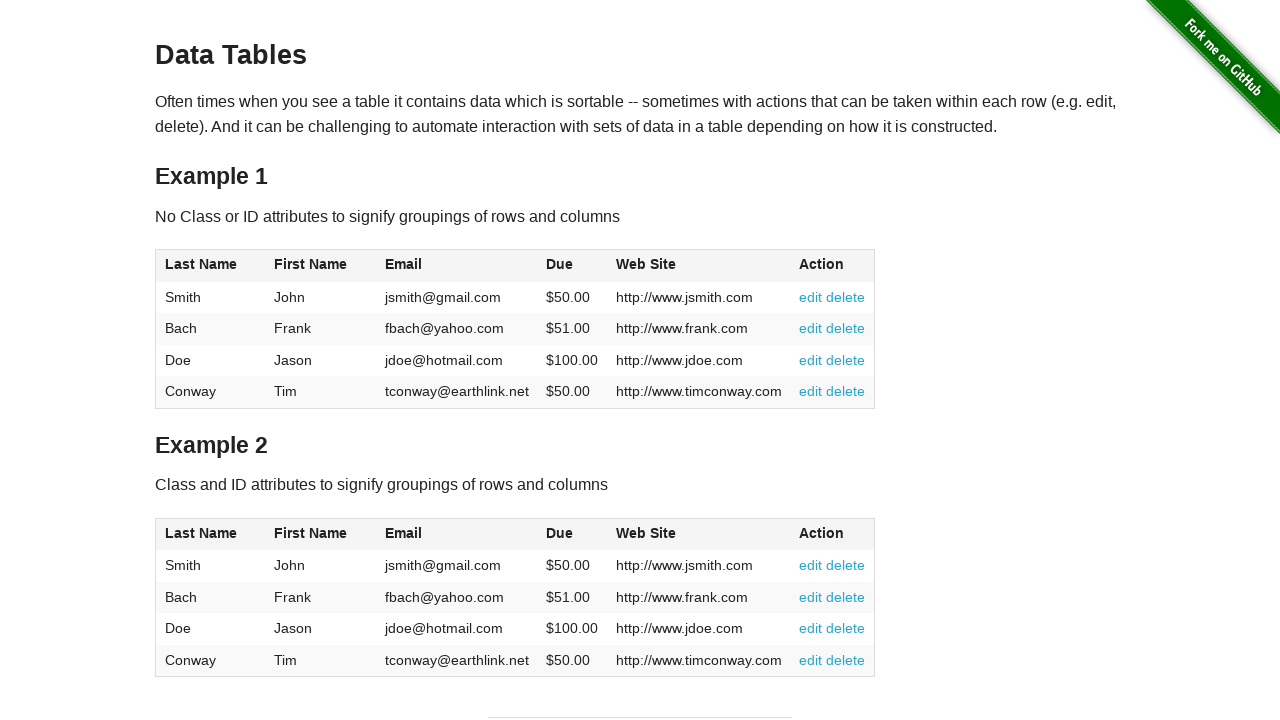

Clicked the Due column header (4th column) to sort in ascending order at (572, 266) on #table1 thead tr th:nth-child(4)
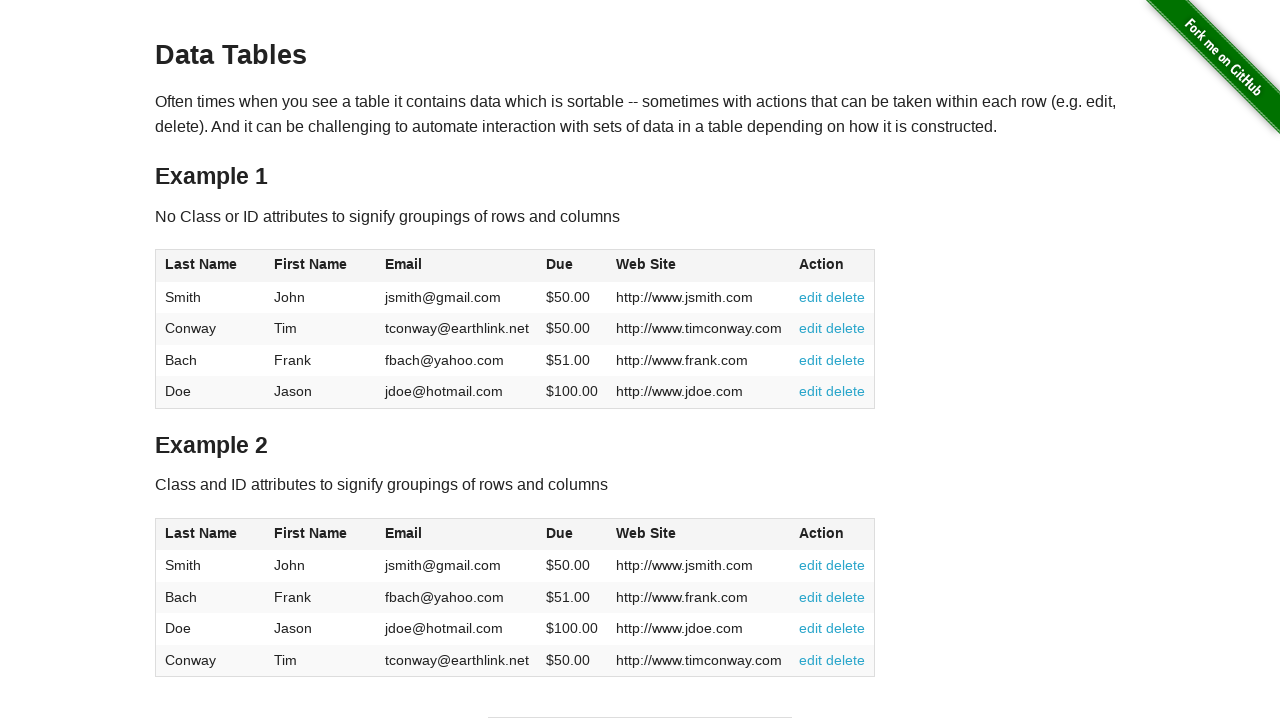

Verified Due column data is present in table body
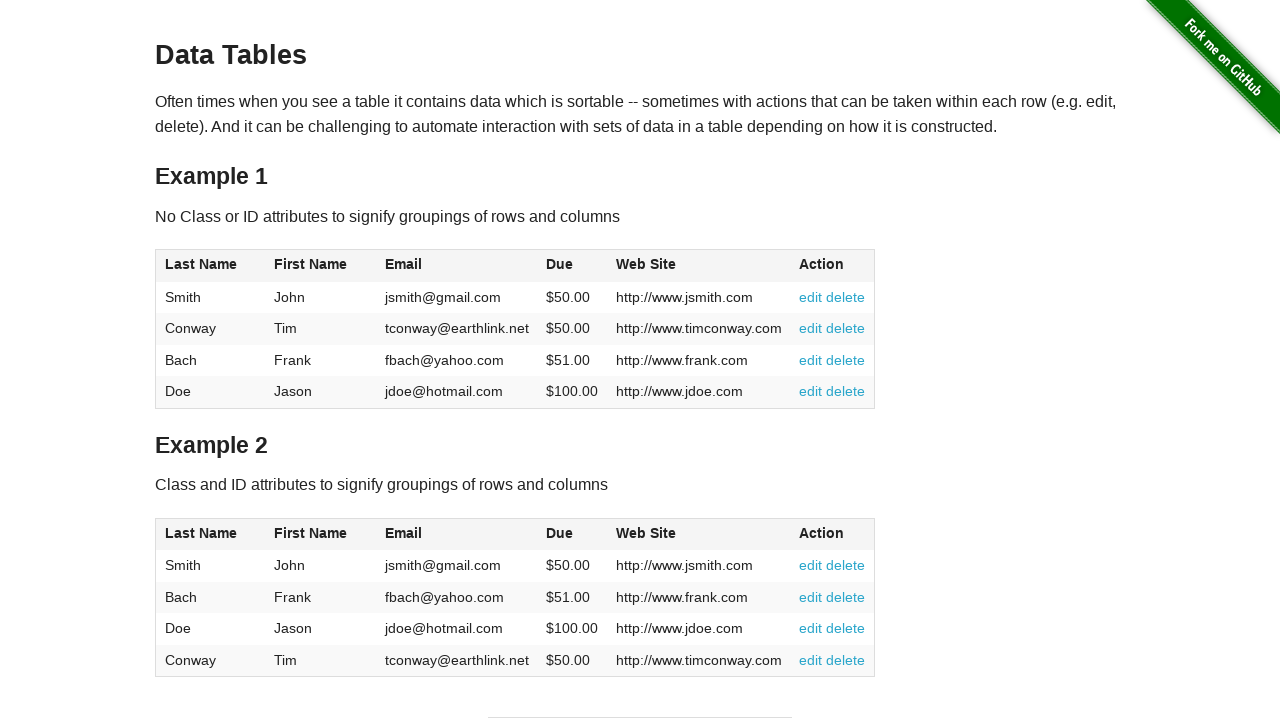

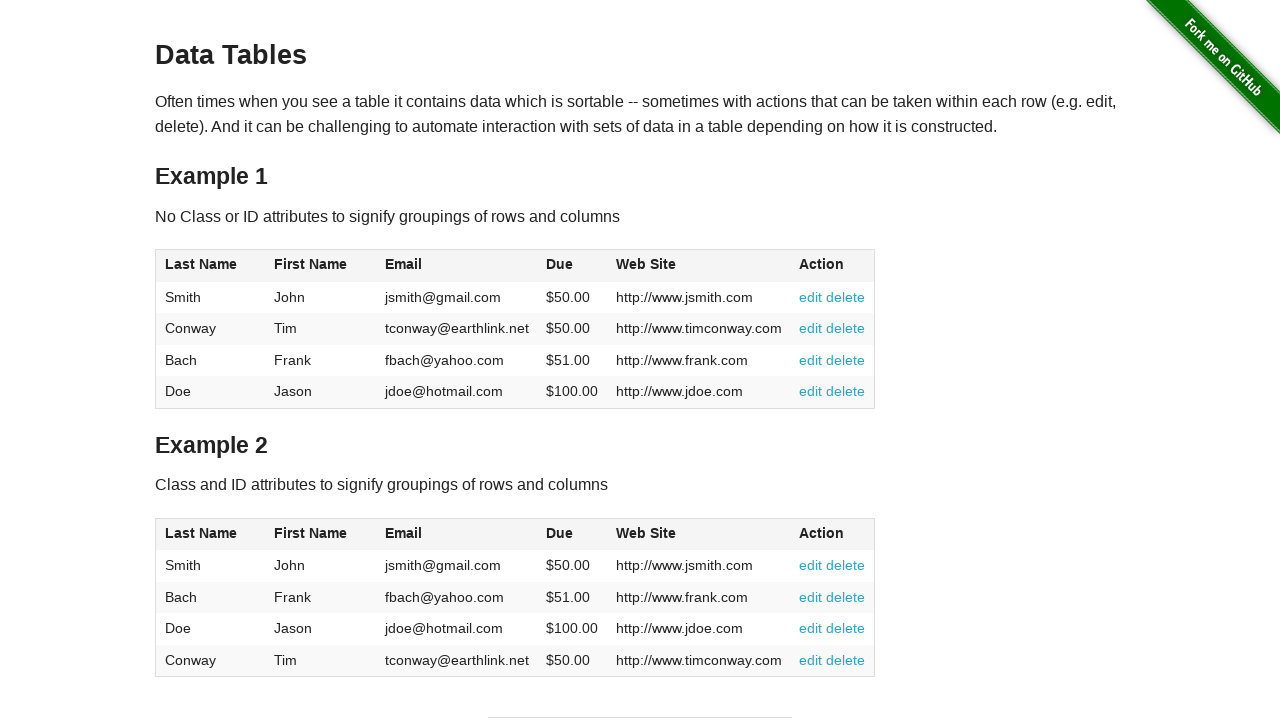